Tests clicking a collapsible div, waits for the div element to be clickable, then clicks the about link and verifies the page heading

Starting URL: https://eviltester.github.io/synchole/collapseable.html

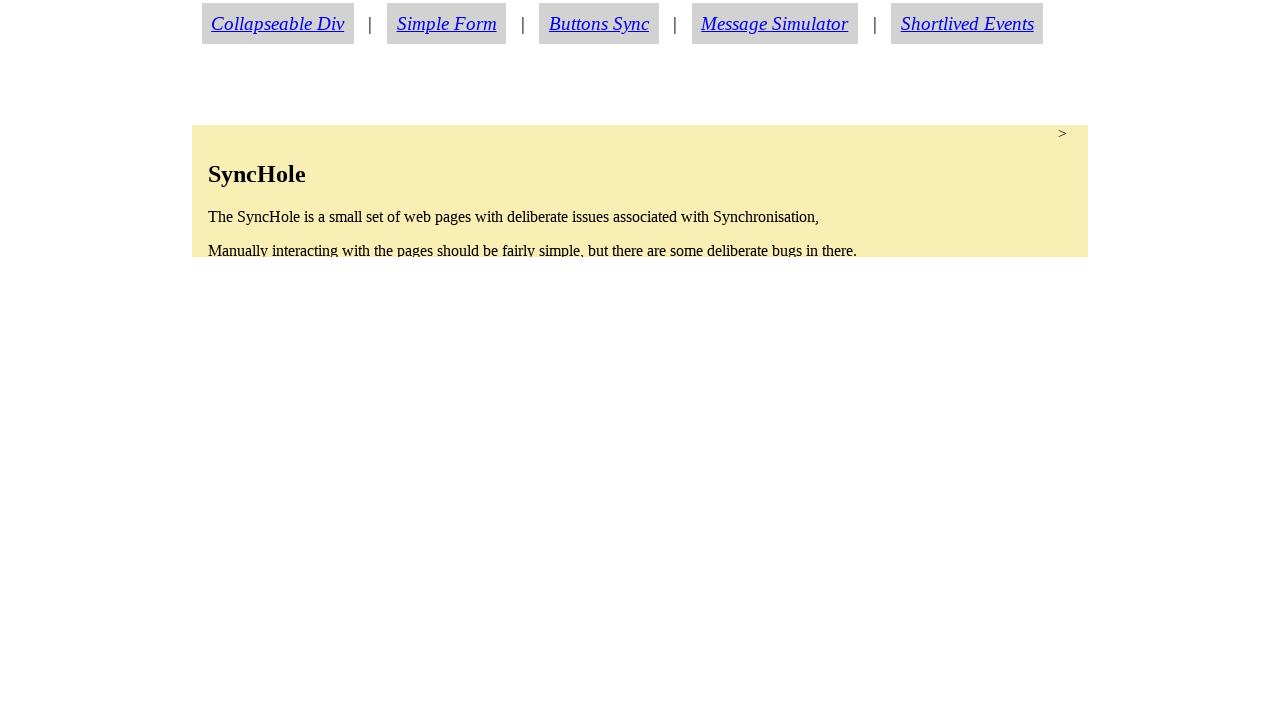

Clicked the collapsible div to expand it at (640, 191) on div#collapsable
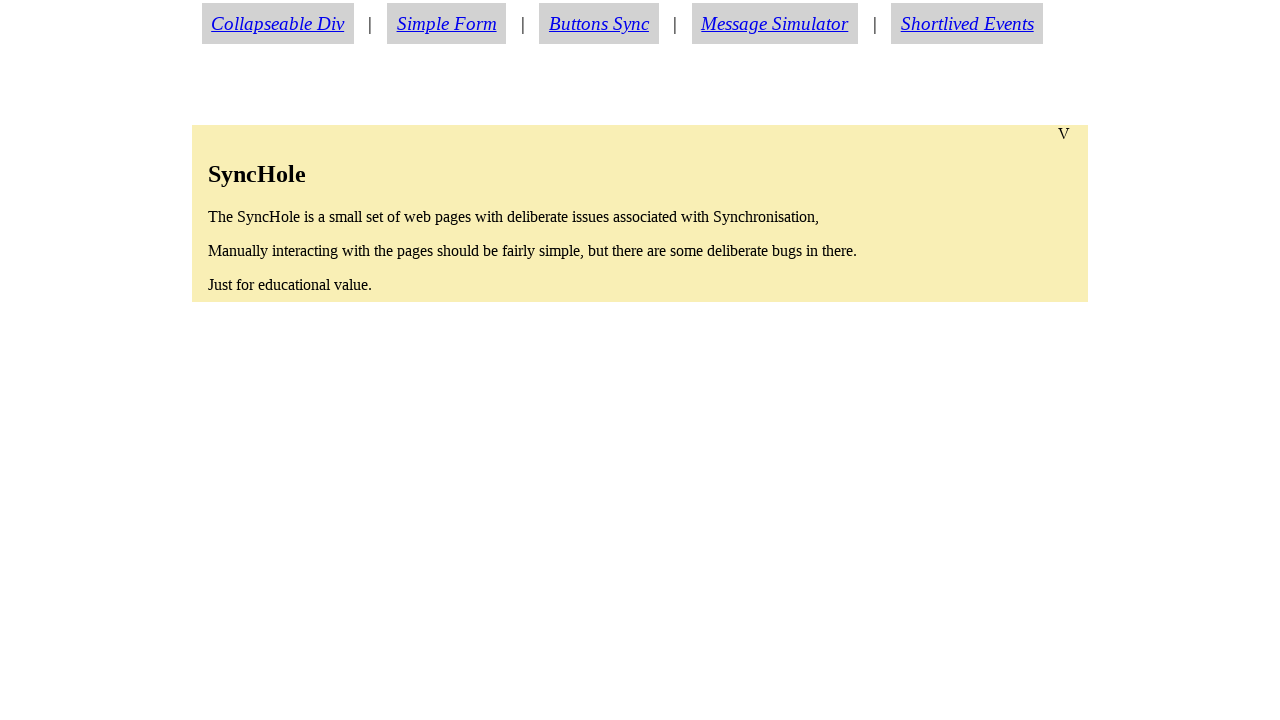

Waited for the collapsible div to be visible
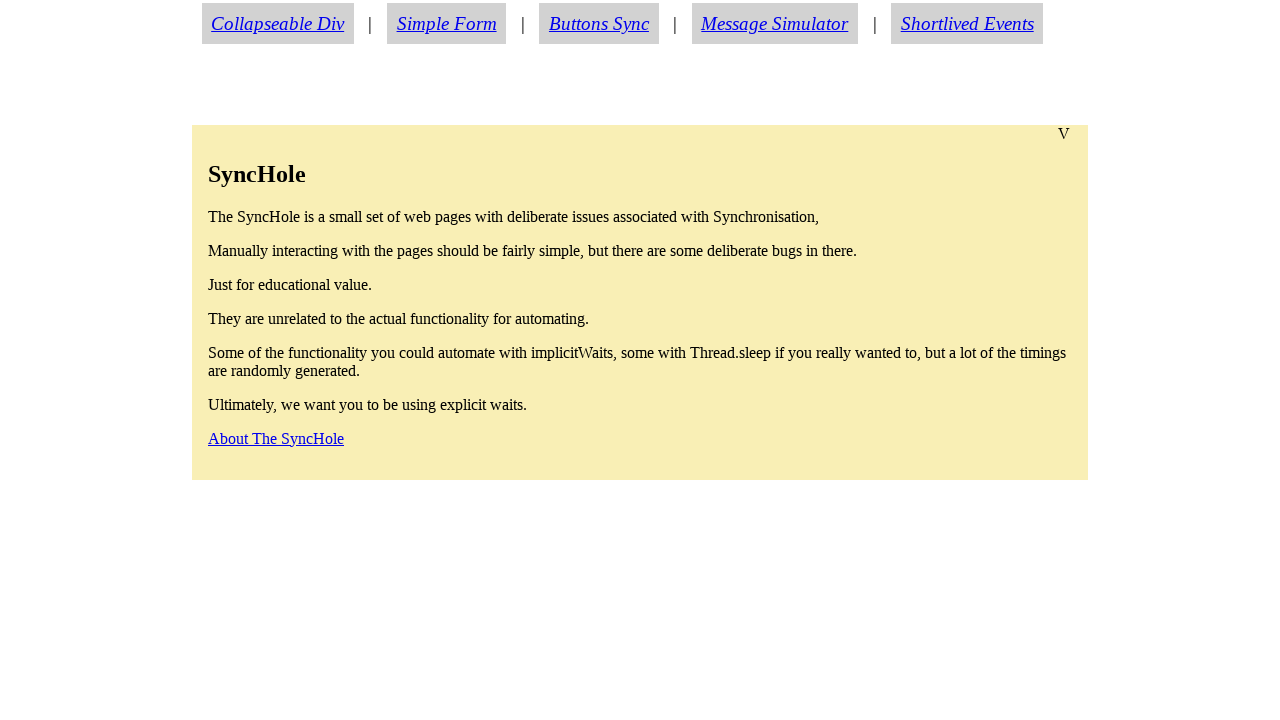

Clicked the about link at (276, 438) on #aboutlink
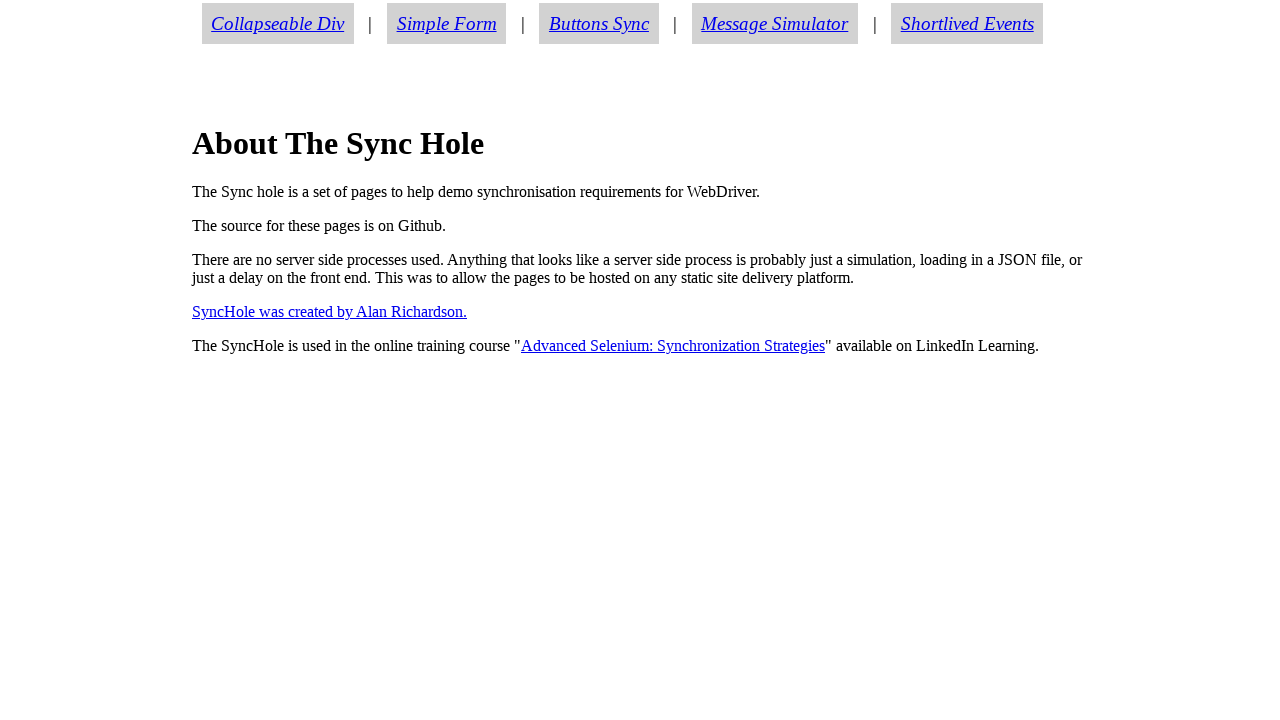

Waited for the page heading to load
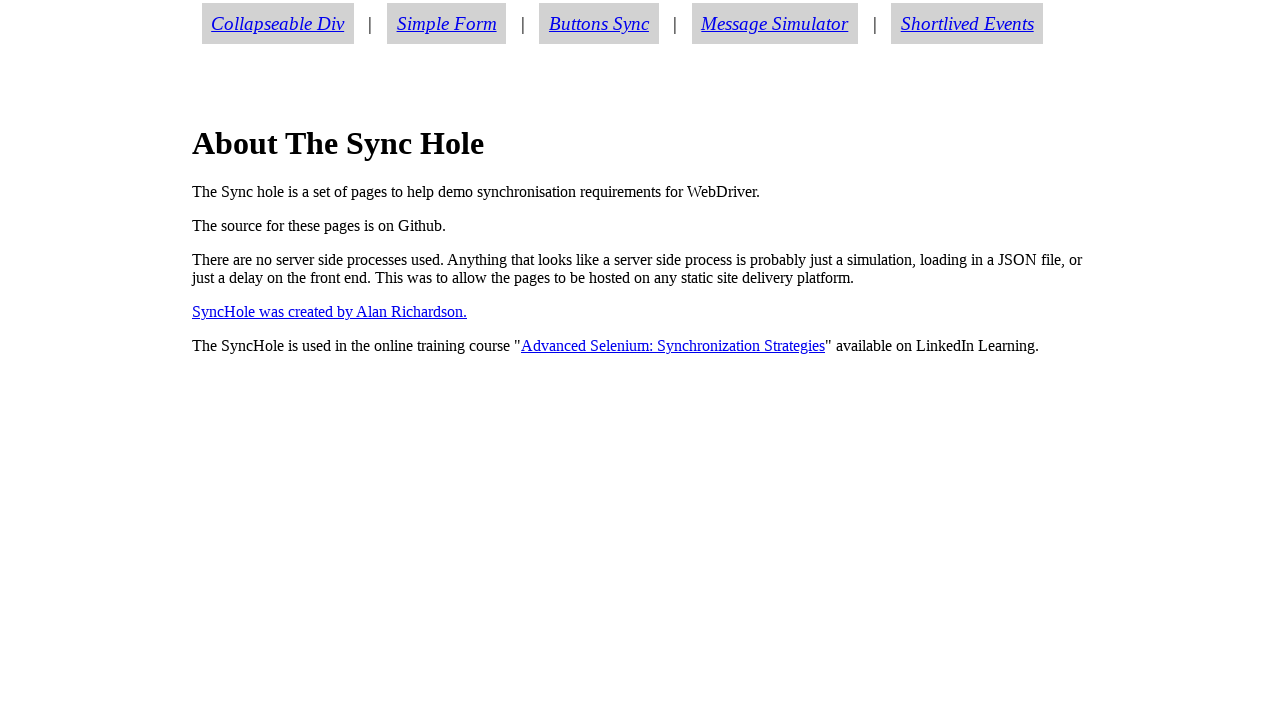

Verified the page heading is 'About The Sync Hole'
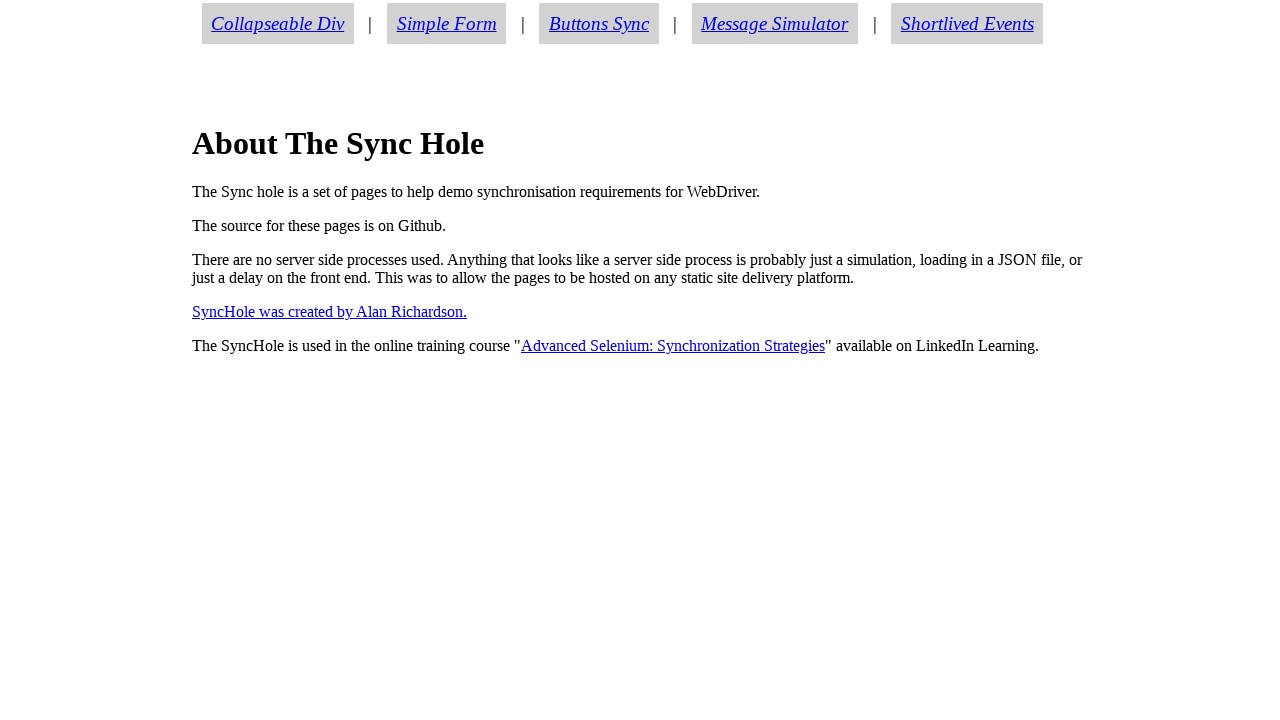

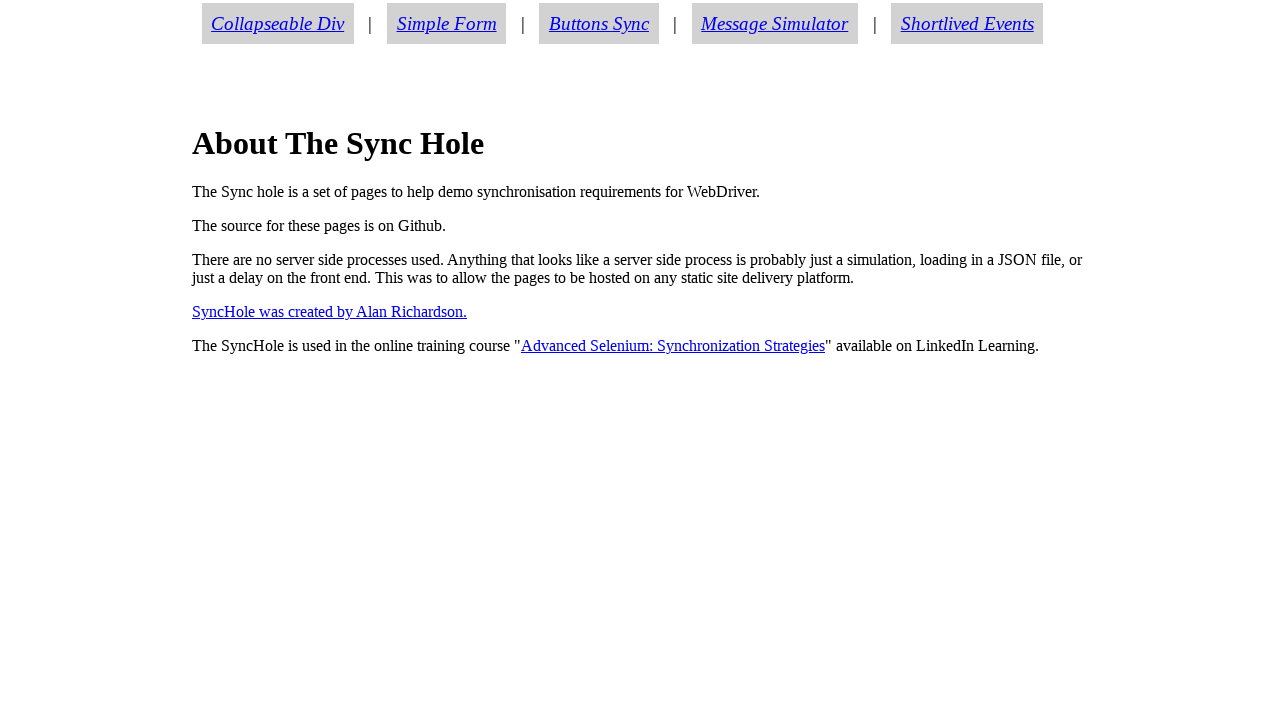